Navigates to the Selenium training page, clicks "Get Started" button, scrolls to find the Popups card, and clicks on it to navigate to the Popups page.

Starting URL: https://v1.training-support.net/selenium

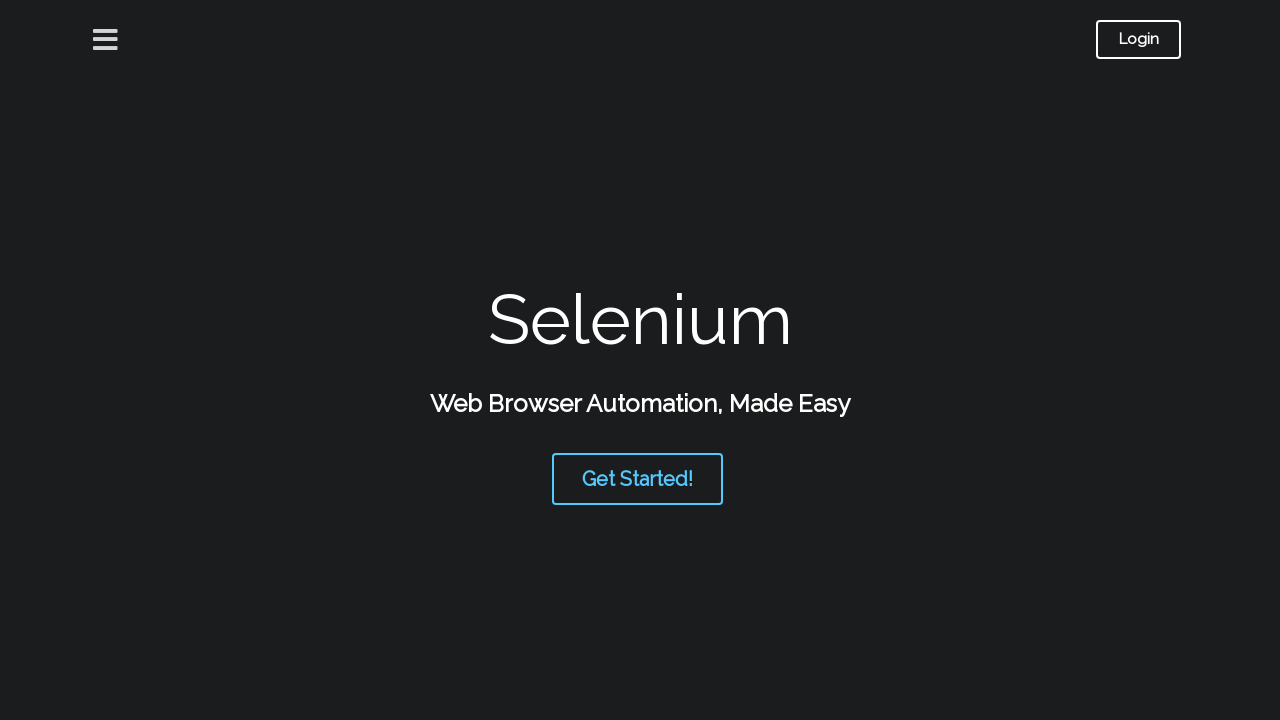

Page loaded with domcontentloaded state
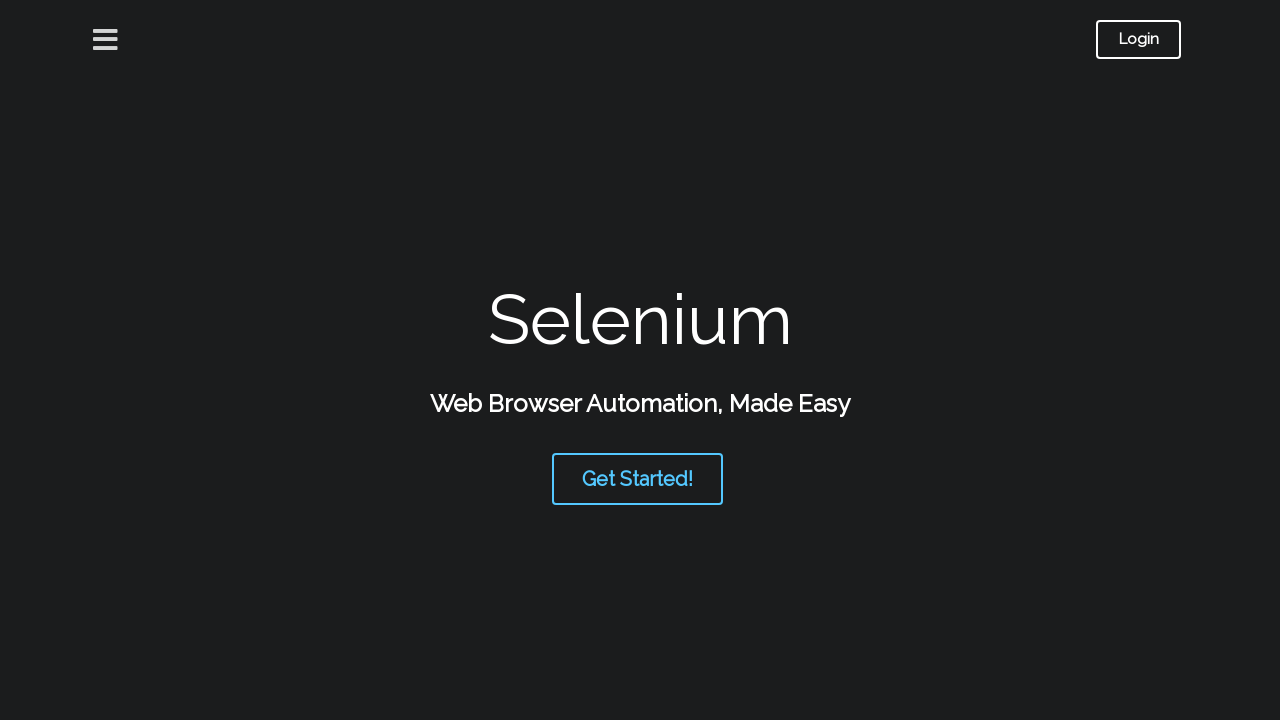

Clicked 'Get Started!' button at (638, 479) on button:has-text('Get Started!')
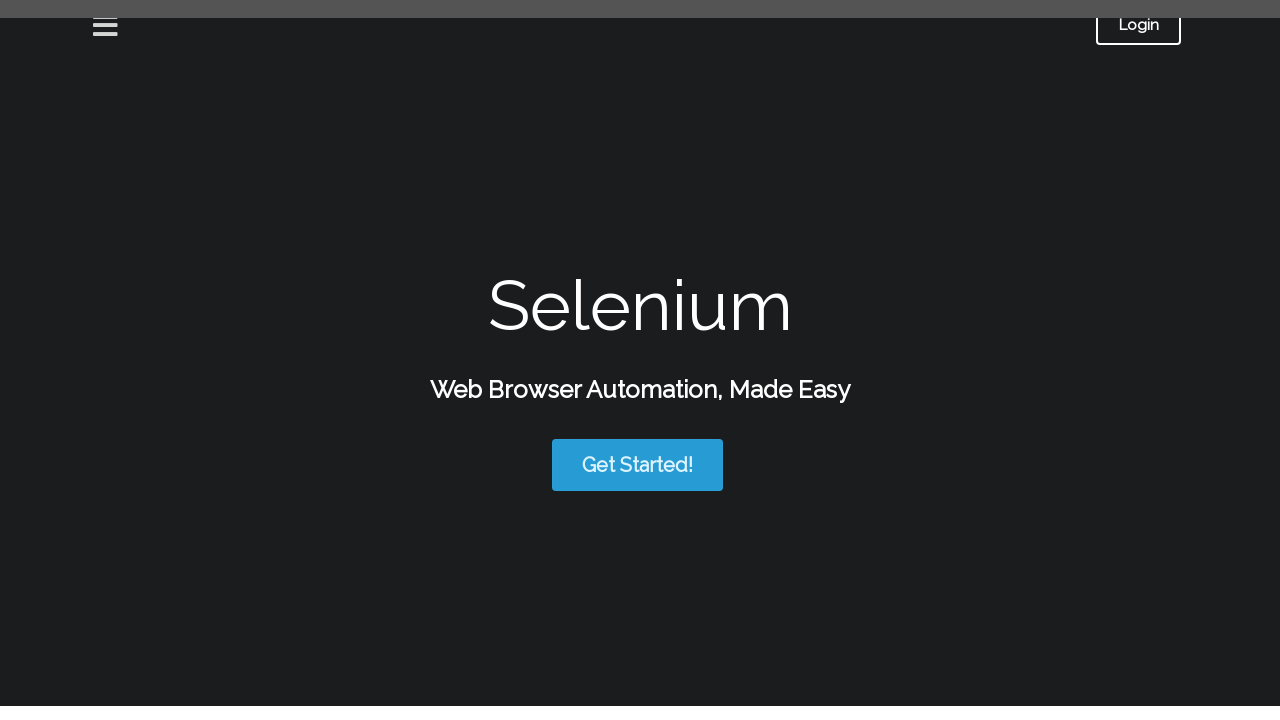

Card elements became visible
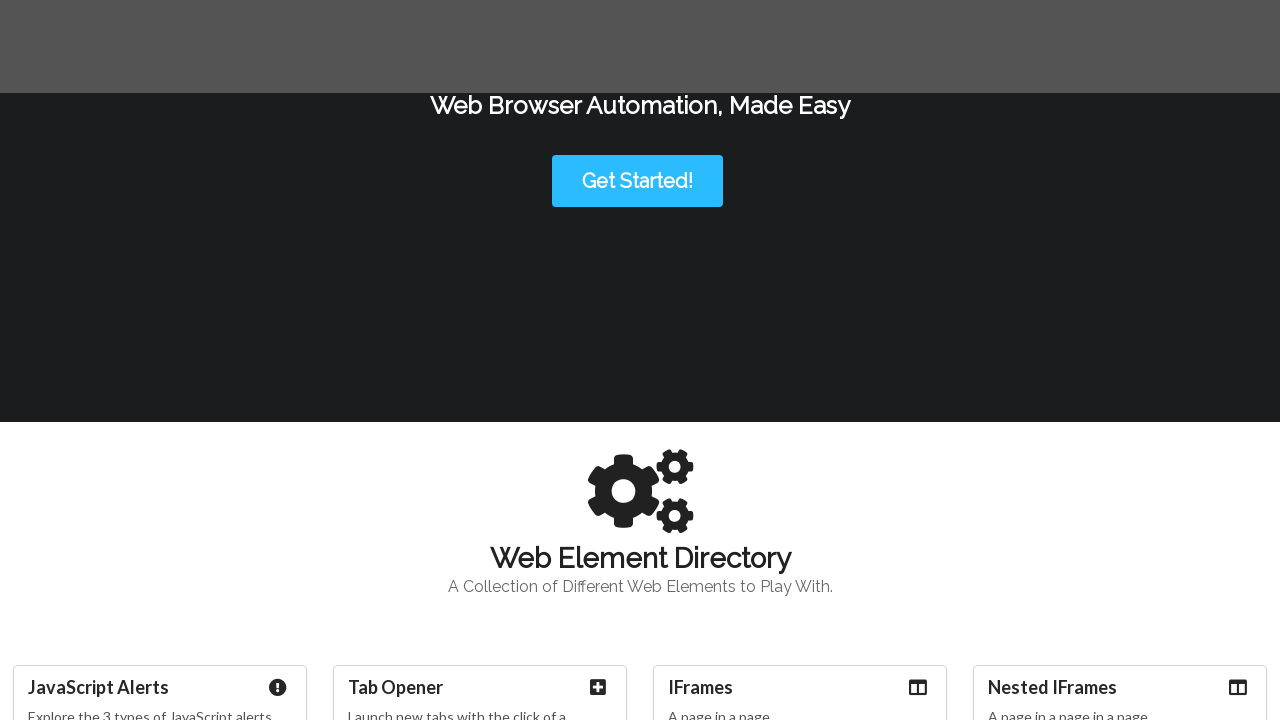

Scrolled to bottom of page to find Popups card
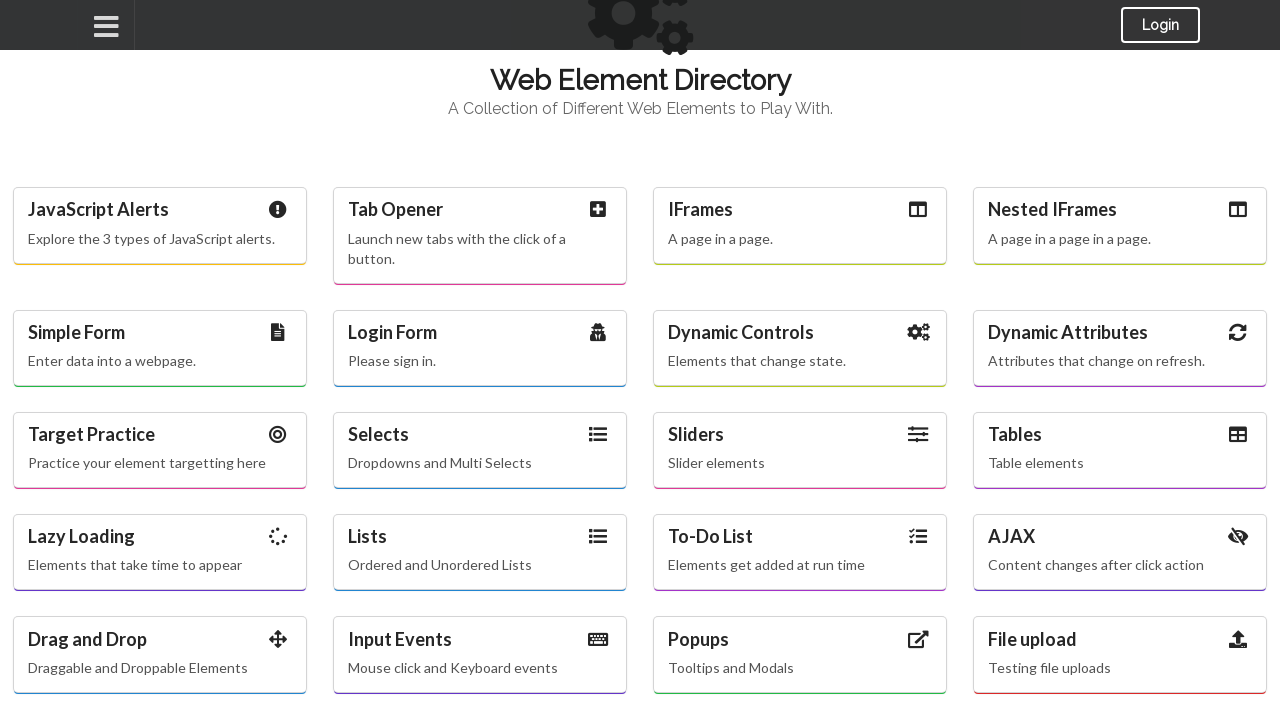

Clicked on Popups card at (800, 639) on text=Popups
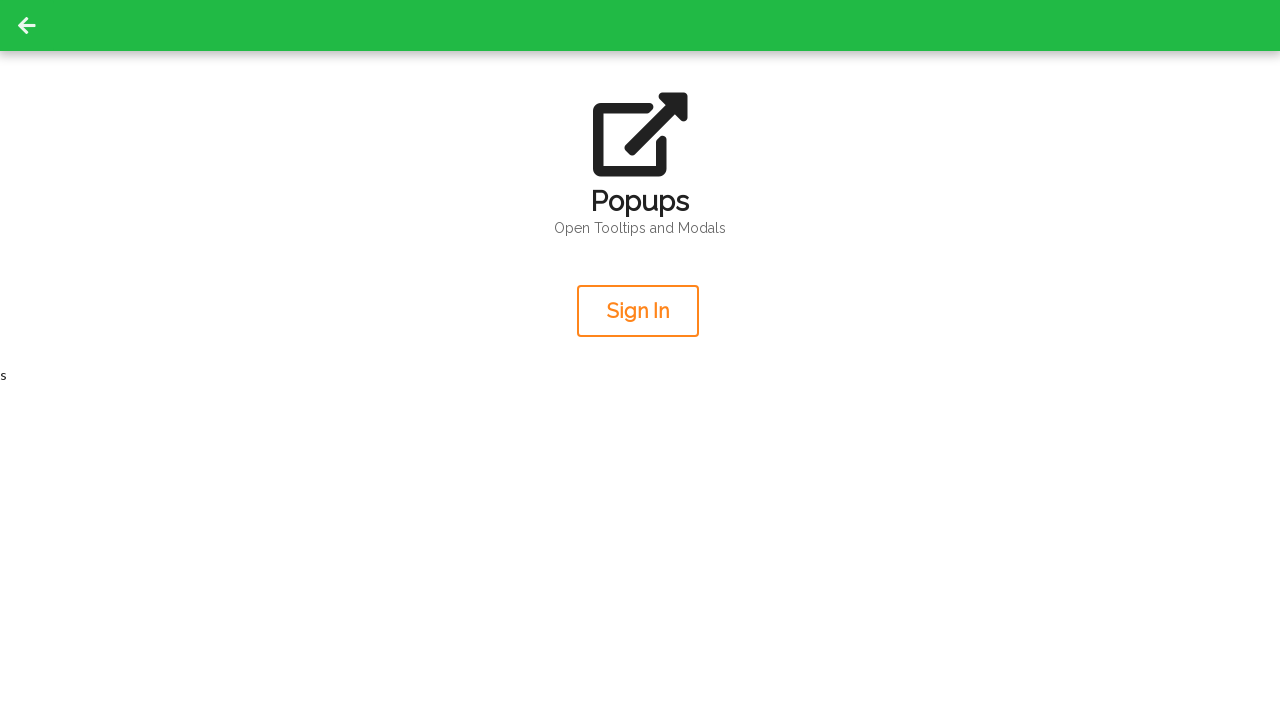

Popups page loaded with Sign In element visible
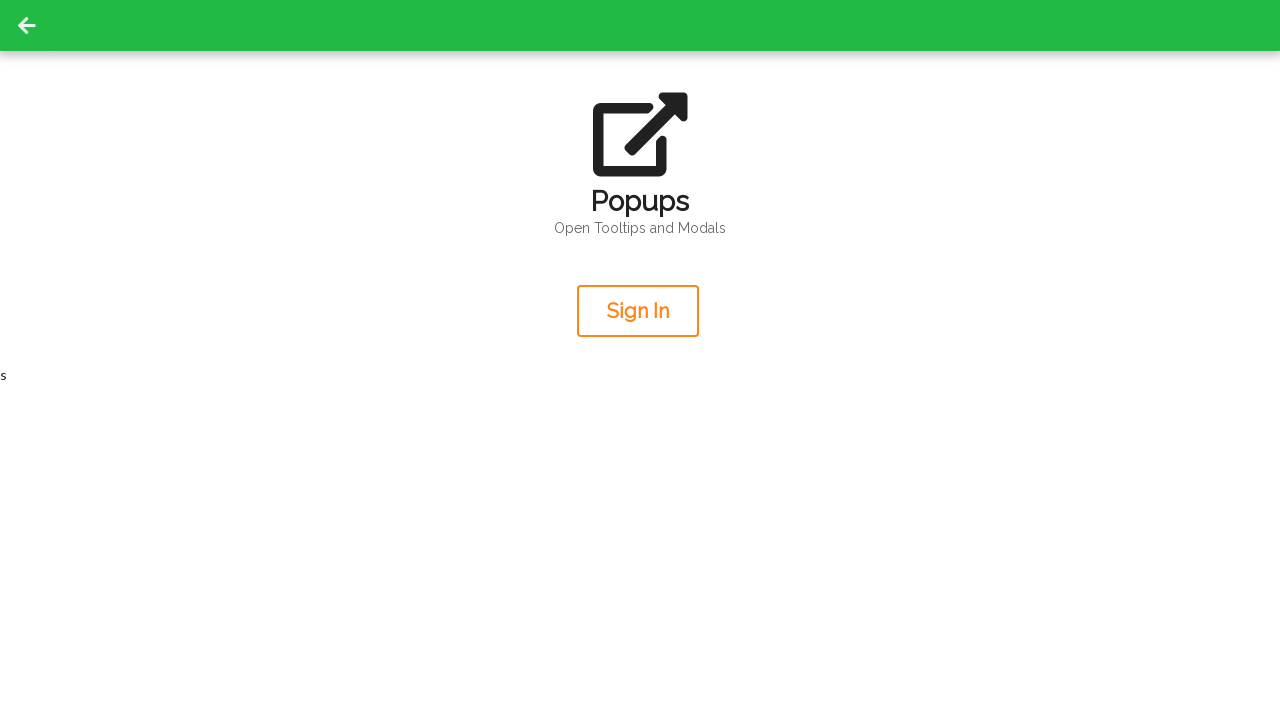

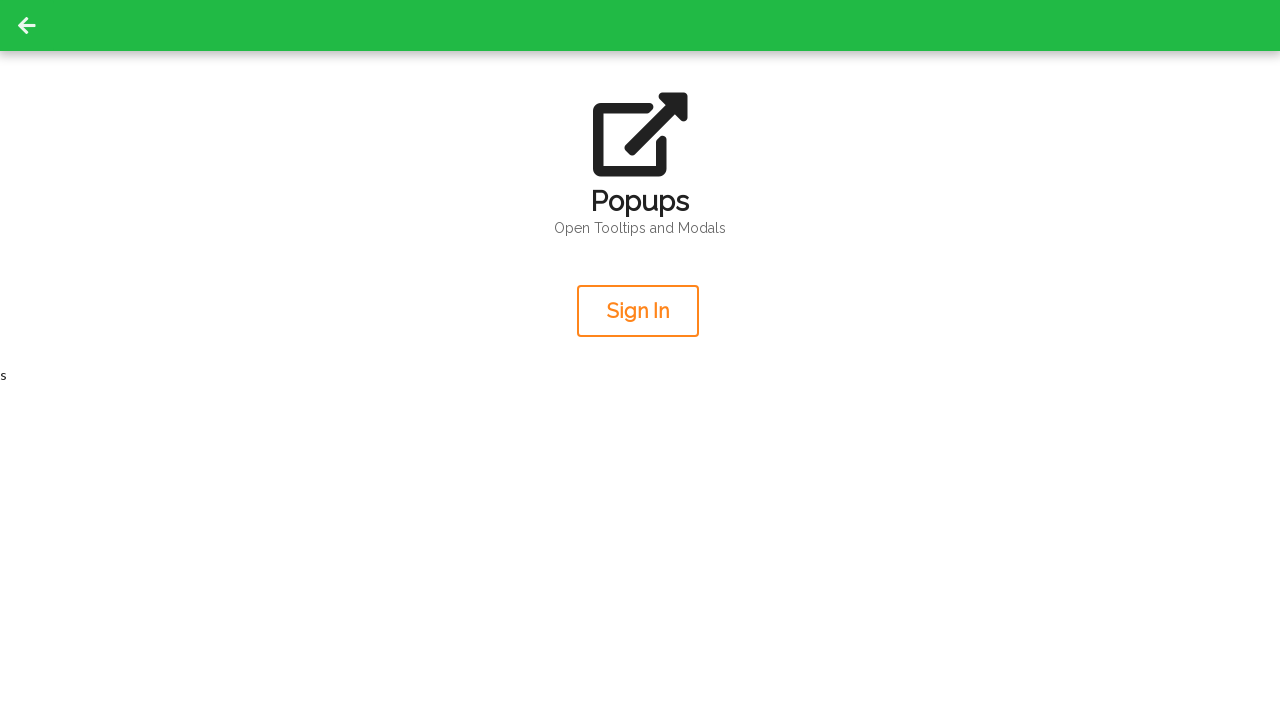